Tests dynamic content interactions on a practice website including: monitoring real-time clock updates, operating increment/decrement/reset counter buttons, adding and removing items from a dynamic list, loading additional news items asynchronously, and toggling conditional visibility via checkbox.

Starting URL: https://scraping-practice-six.vercel.app/dynamic

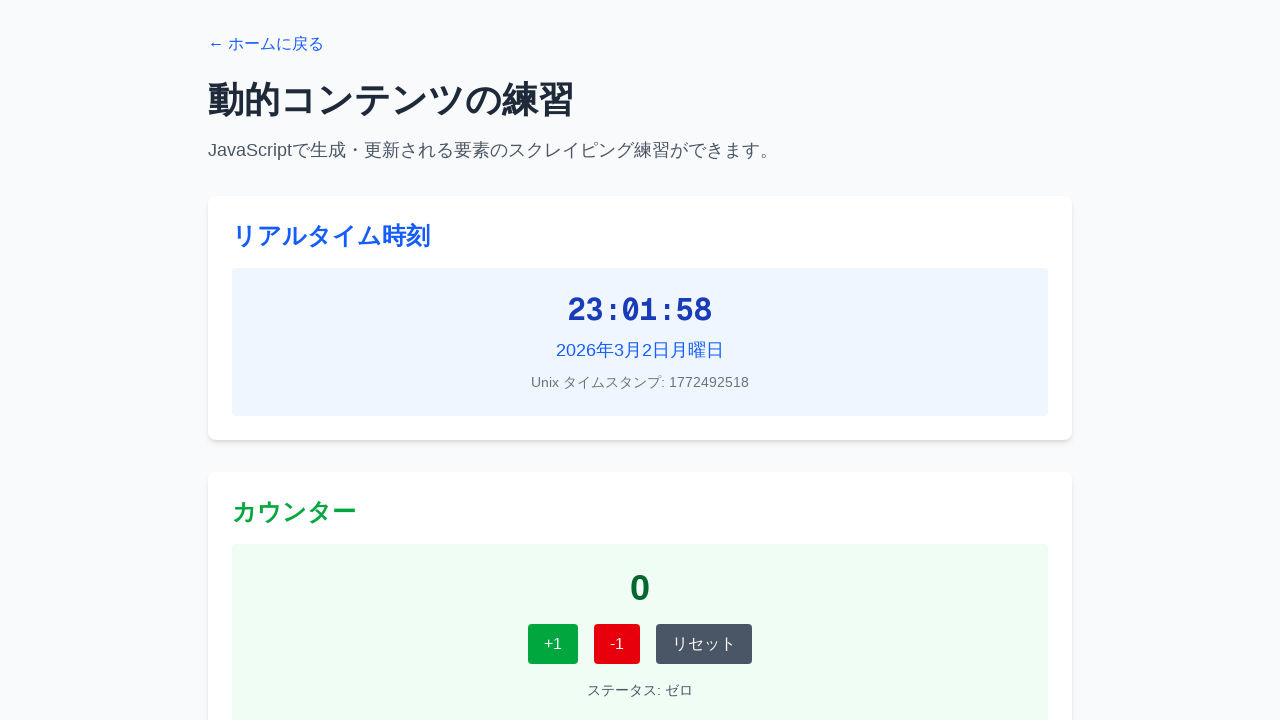

Page body loaded
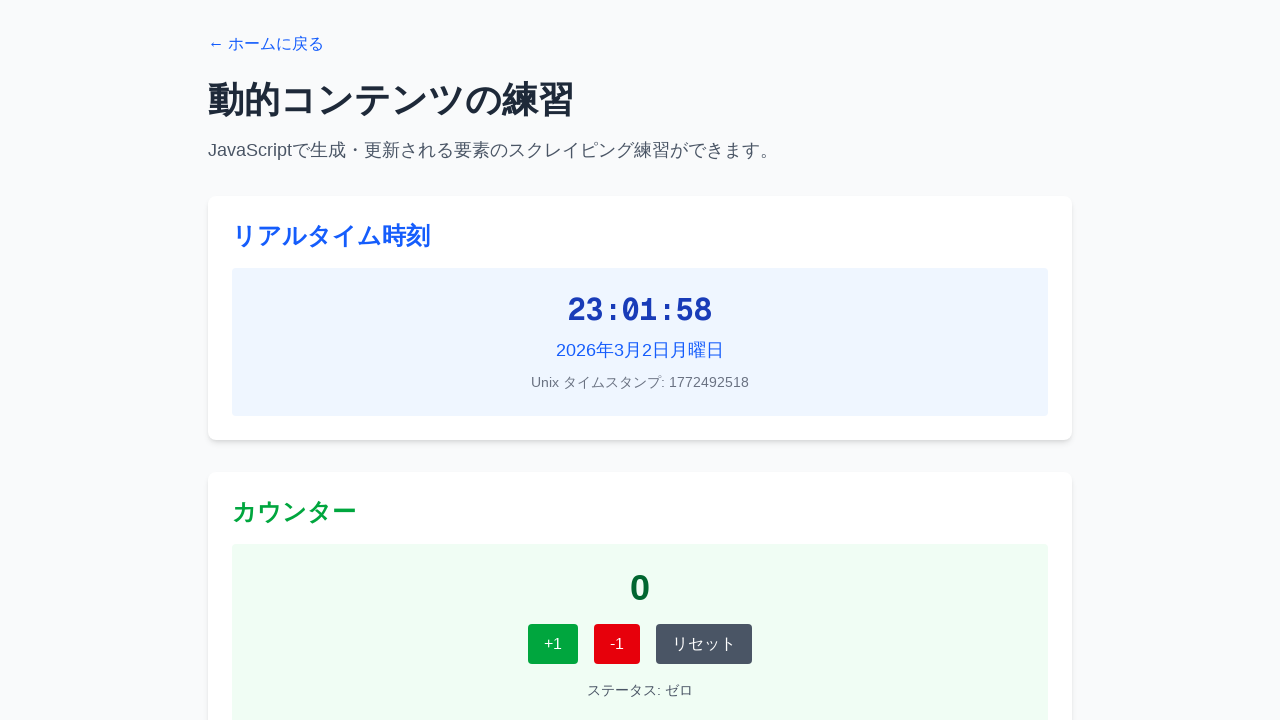

Real-time clock element loaded
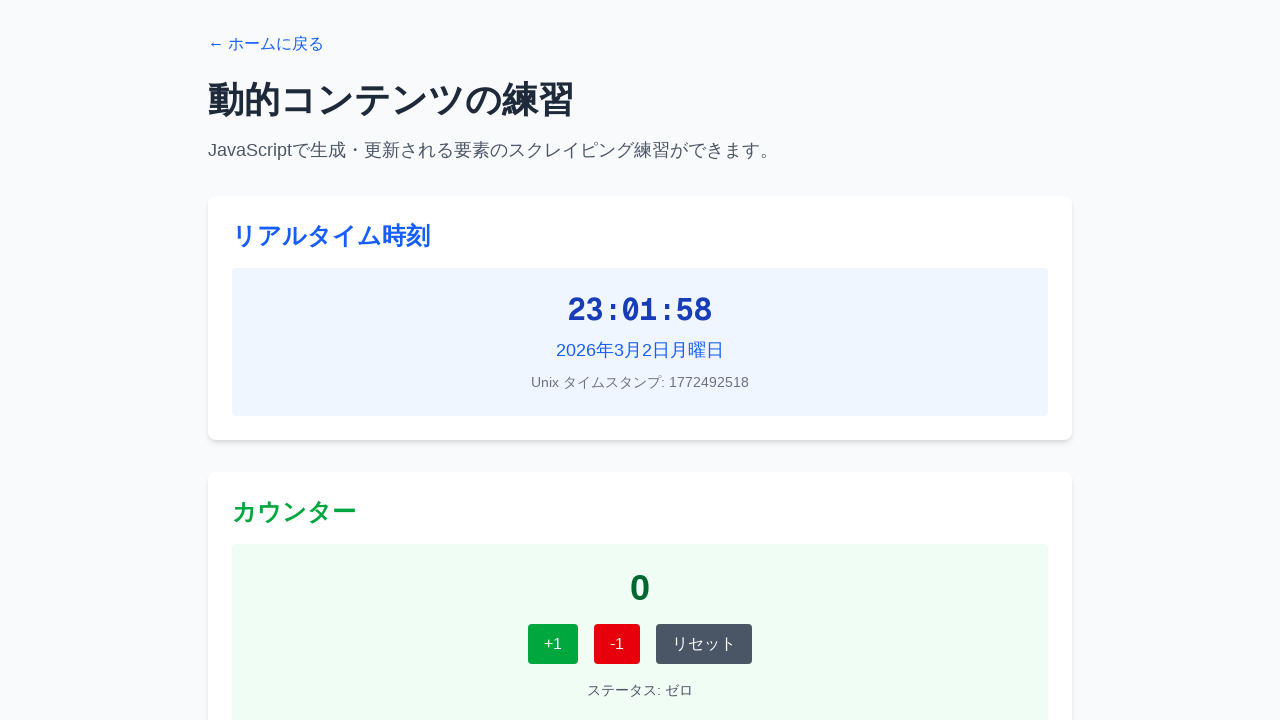

Clicked increment button (iteration 1/3) at (553, 644) on .increment-btn
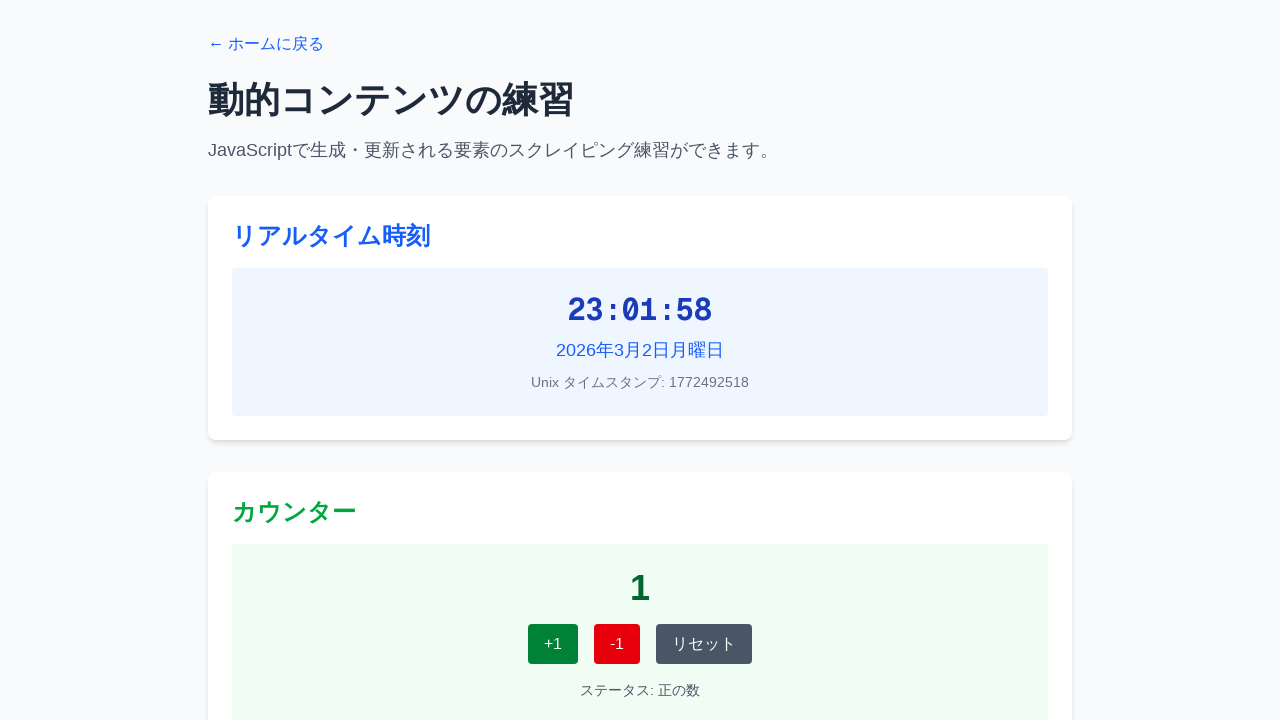

Waited 500ms for counter update
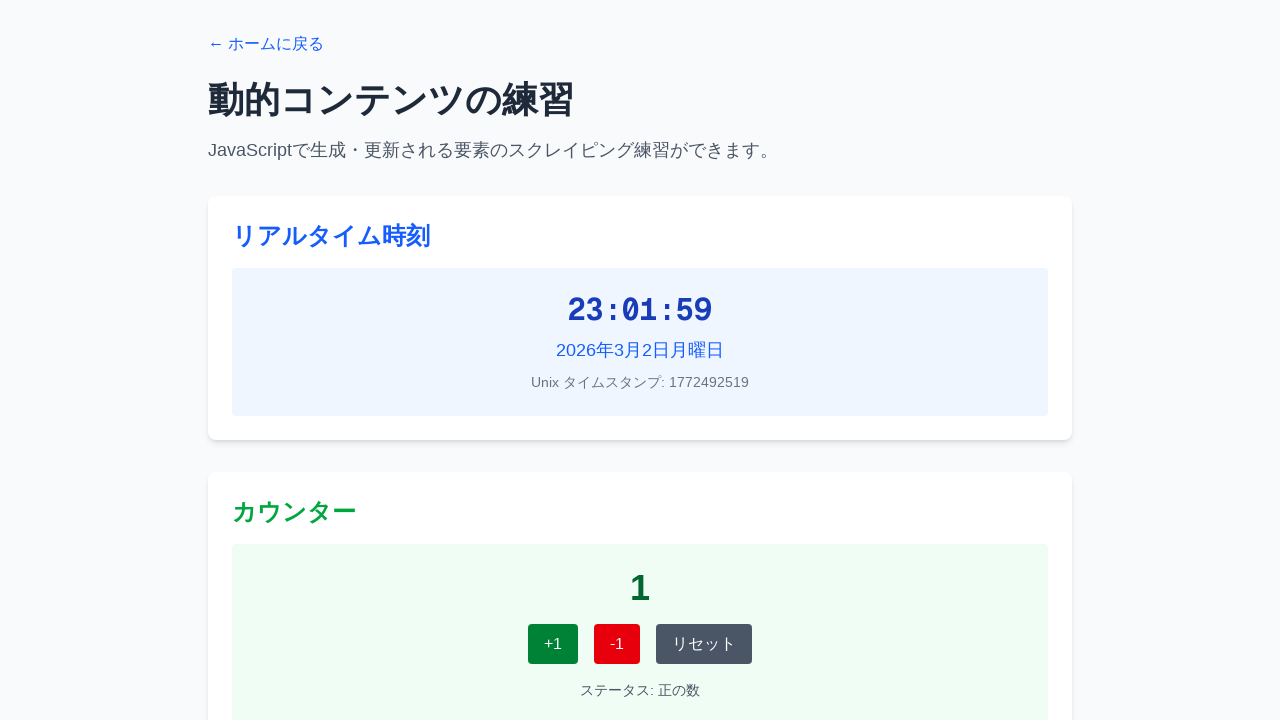

Clicked increment button (iteration 2/3) at (553, 644) on .increment-btn
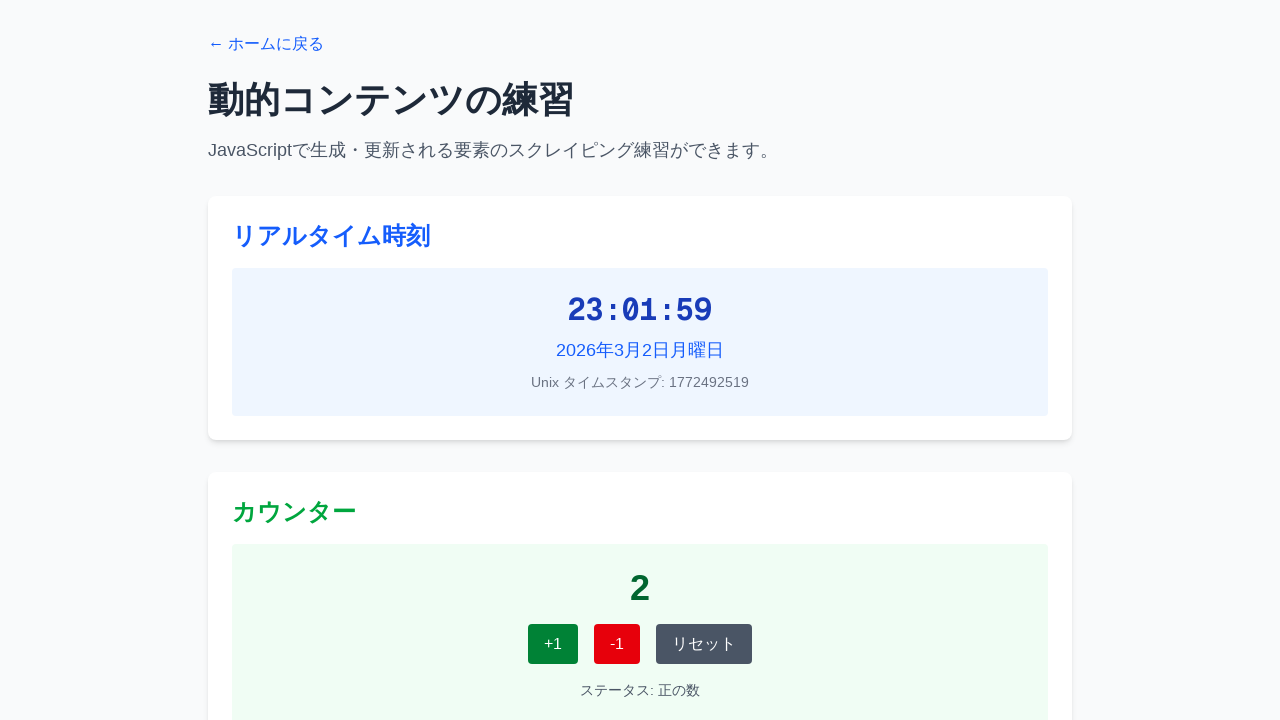

Waited 500ms for counter update
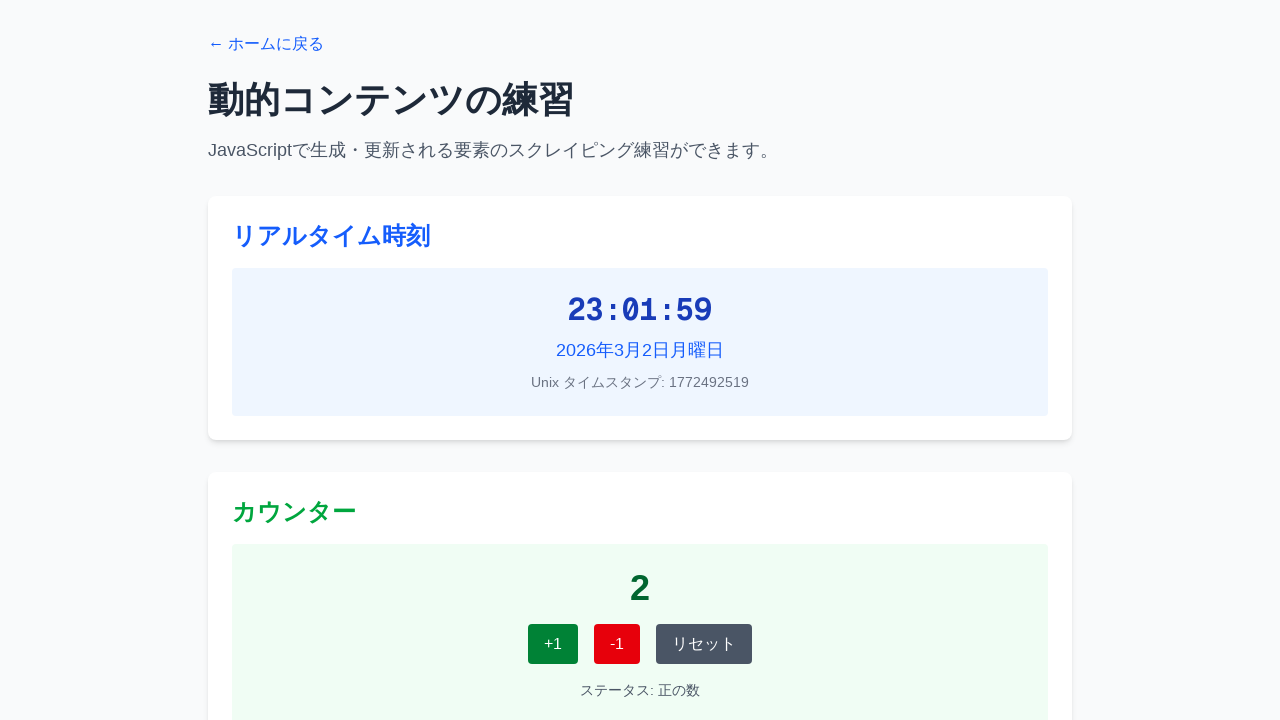

Clicked increment button (iteration 3/3) at (553, 644) on .increment-btn
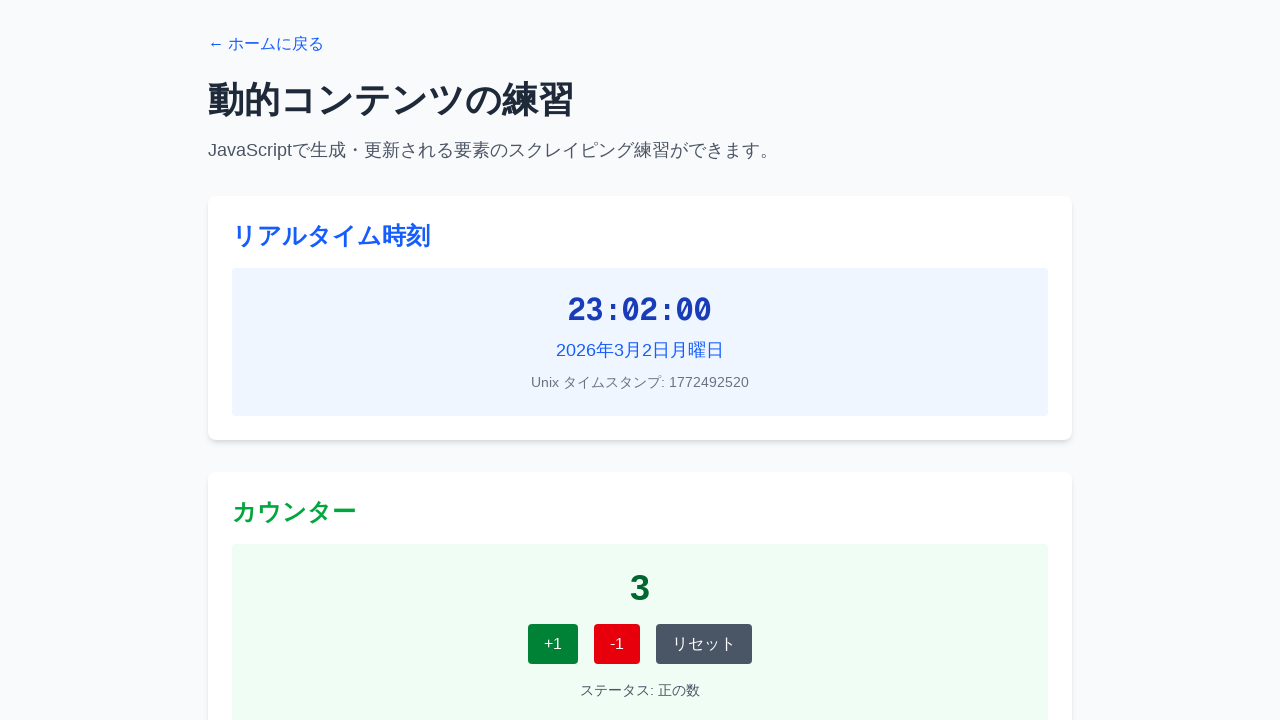

Waited 500ms for counter update
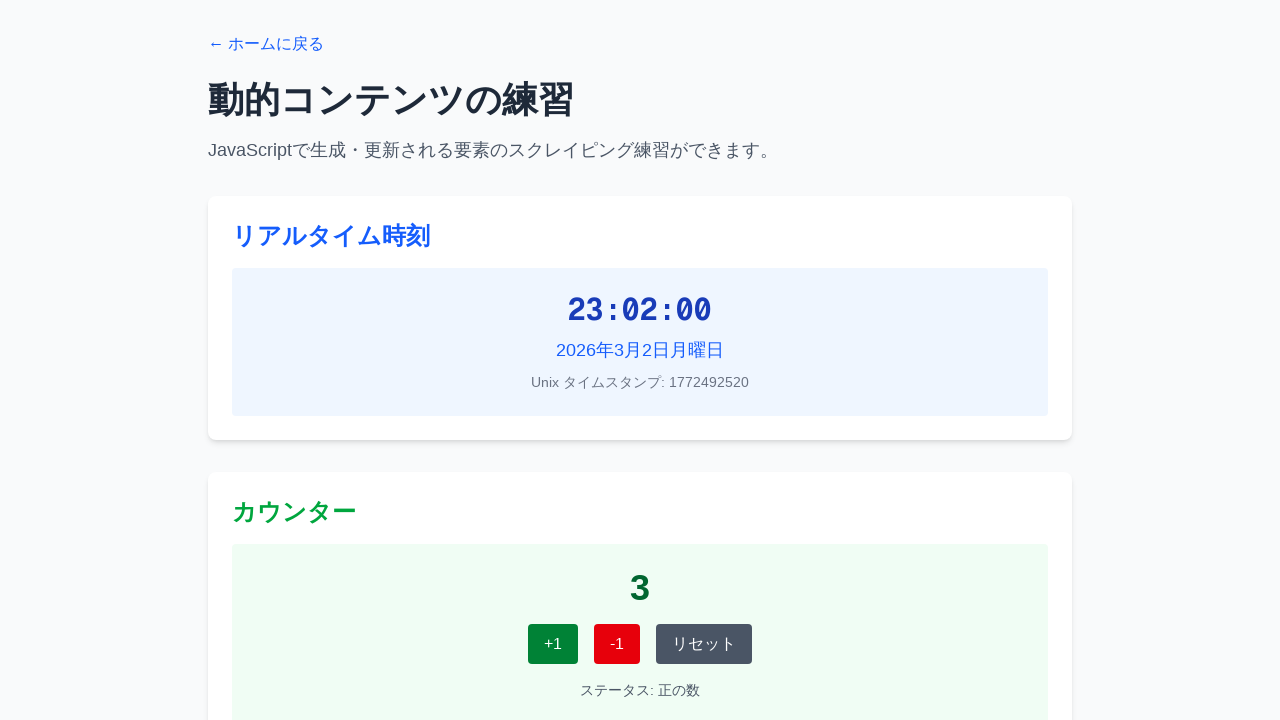

Clicked decrement button (iteration 1/5) at (617, 644) on .decrement-btn
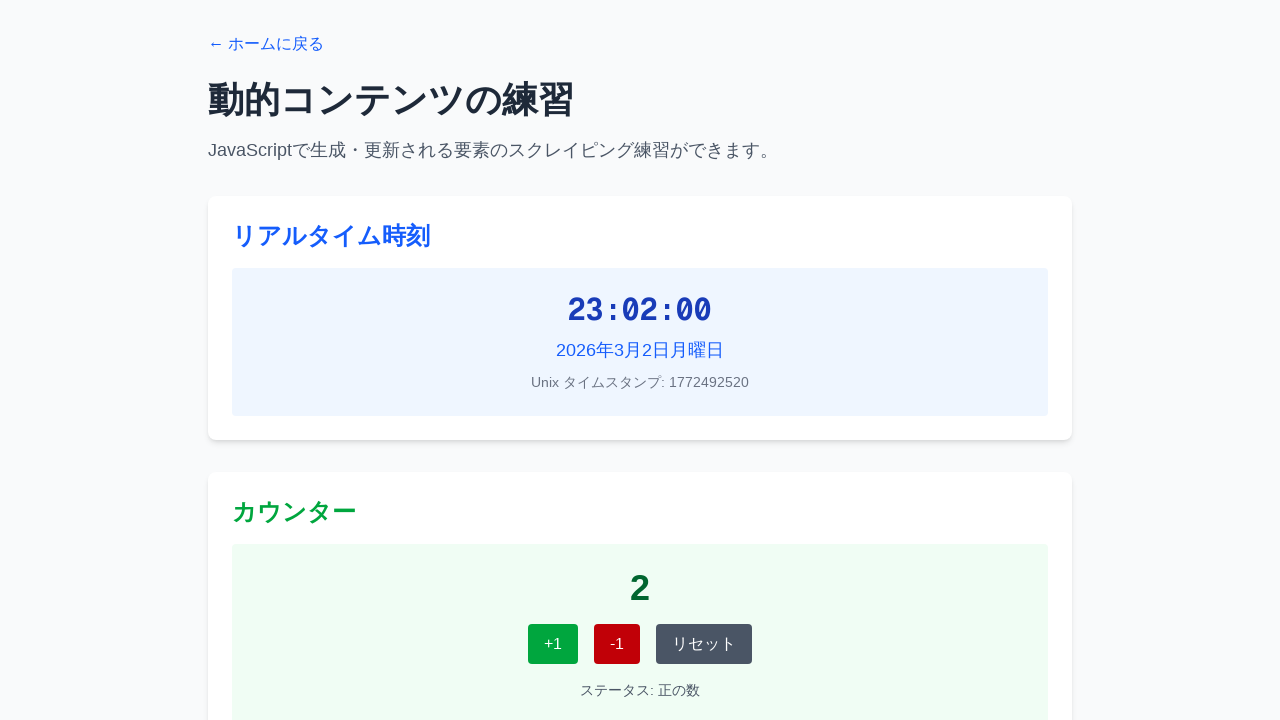

Waited 500ms for counter update
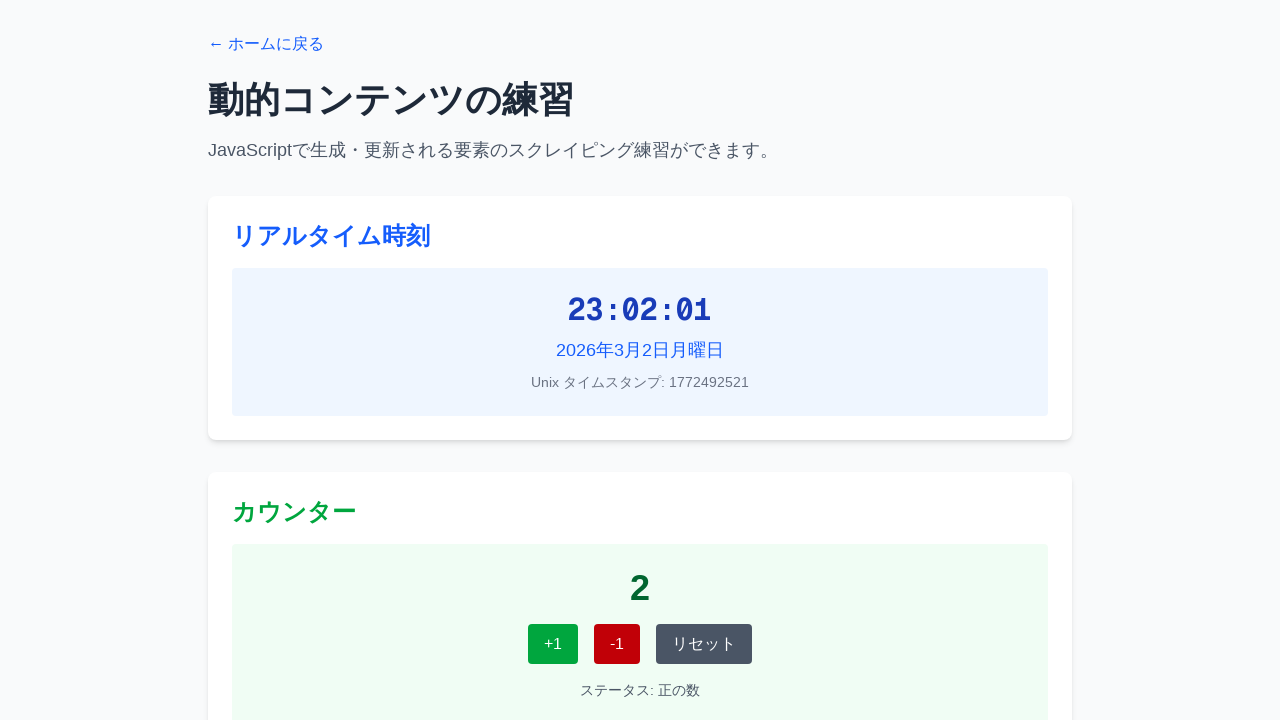

Clicked decrement button (iteration 2/5) at (617, 644) on .decrement-btn
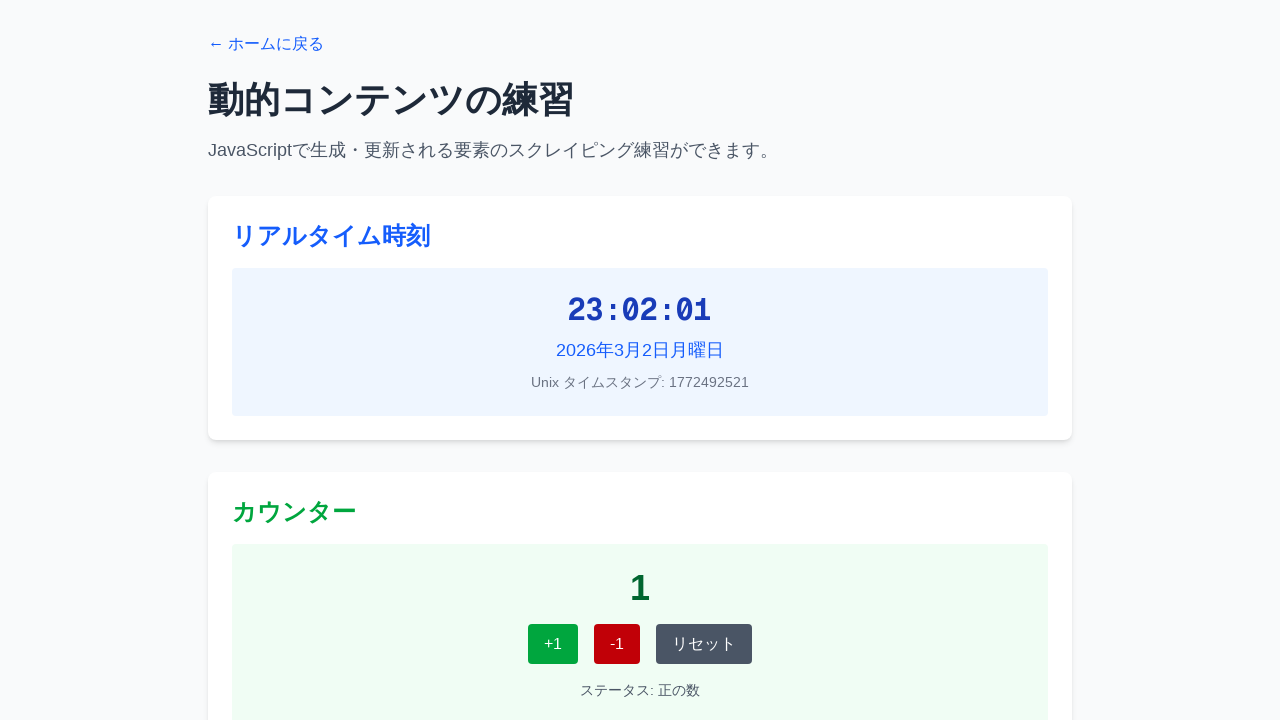

Waited 500ms for counter update
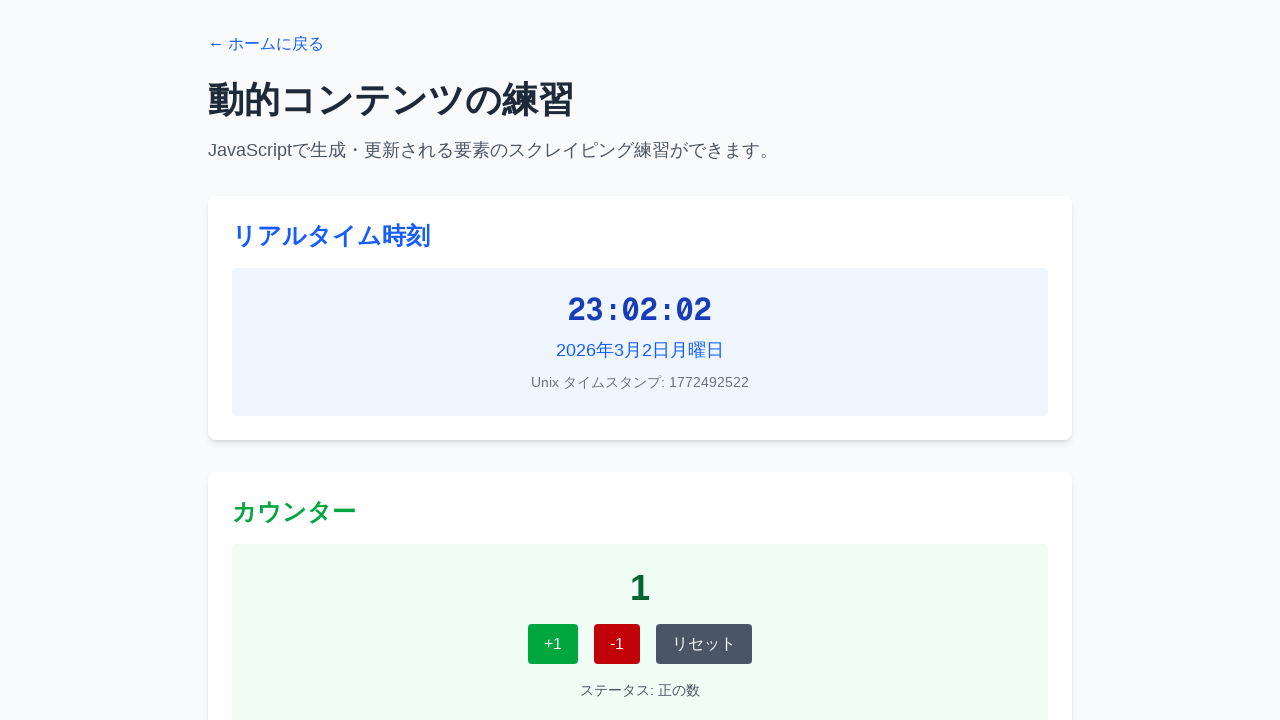

Clicked decrement button (iteration 3/5) at (617, 644) on .decrement-btn
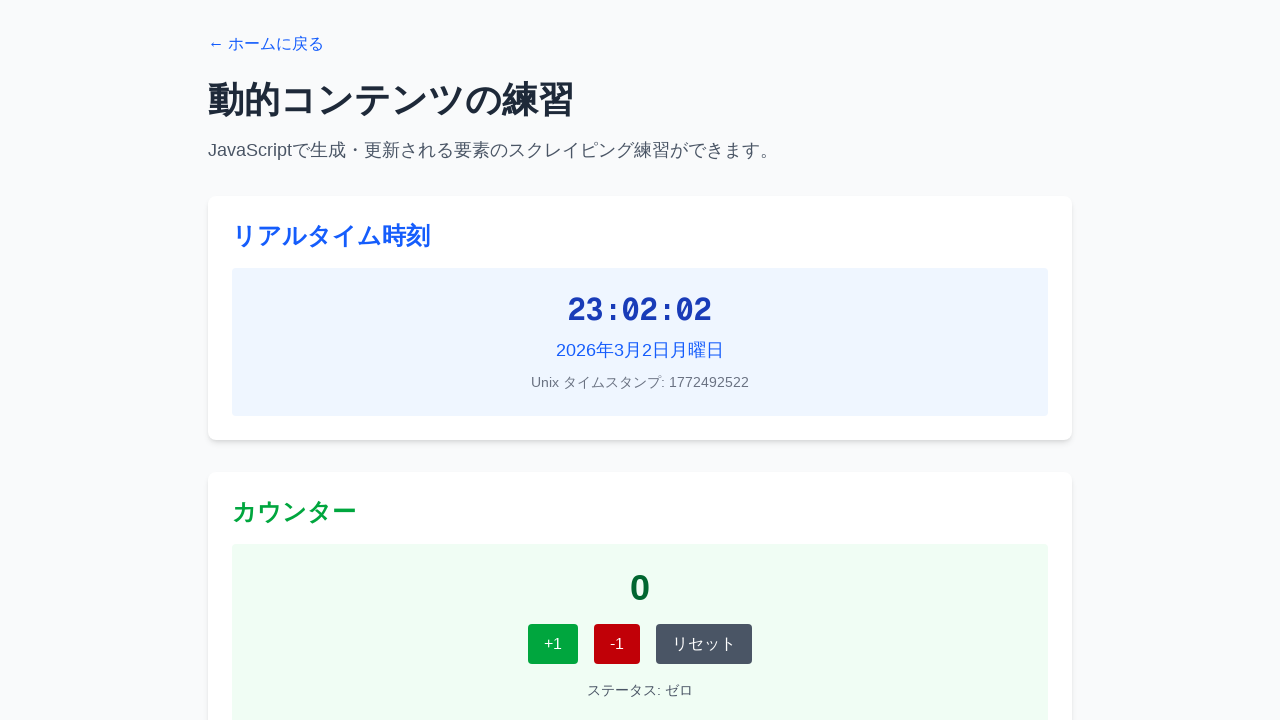

Waited 500ms for counter update
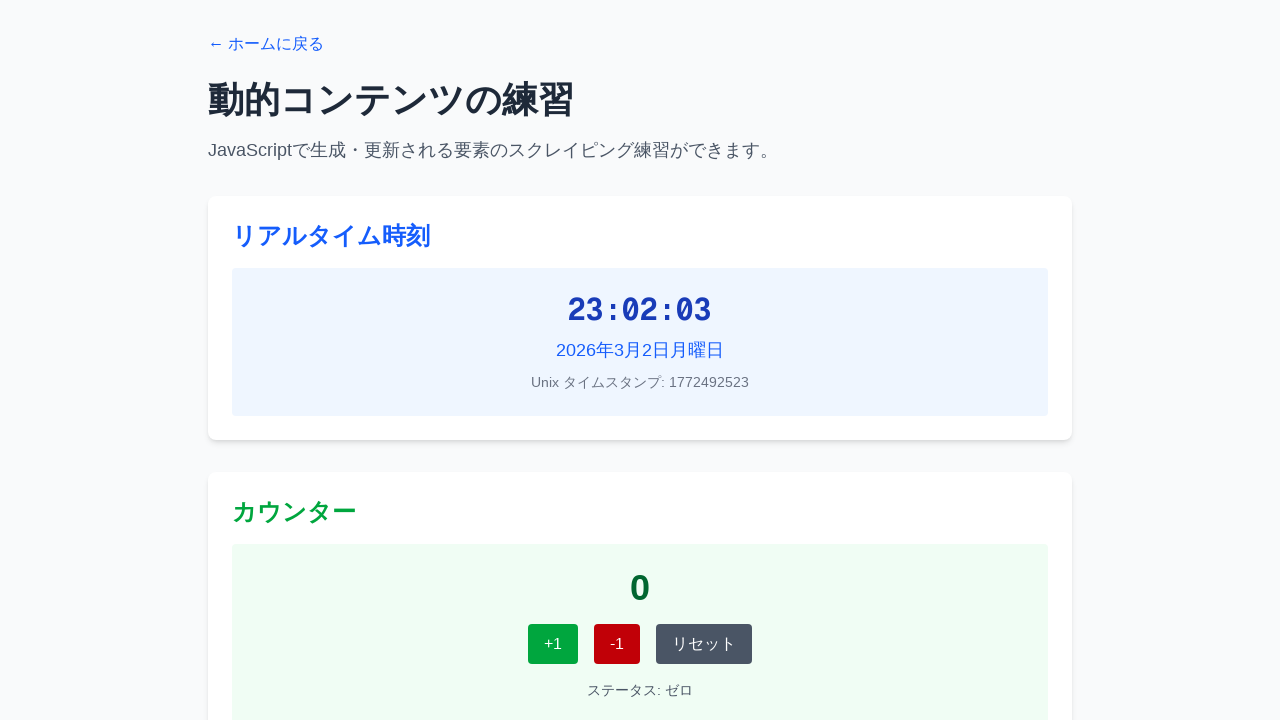

Clicked decrement button (iteration 4/5) at (617, 644) on .decrement-btn
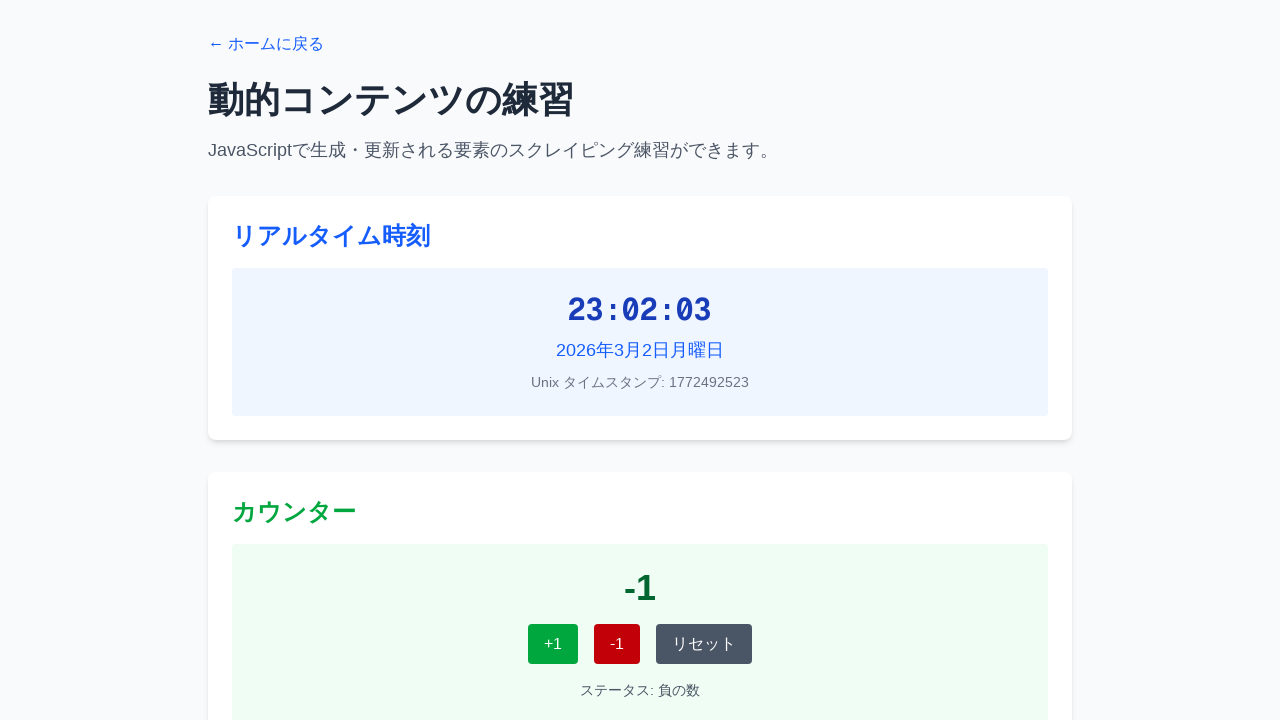

Waited 500ms for counter update
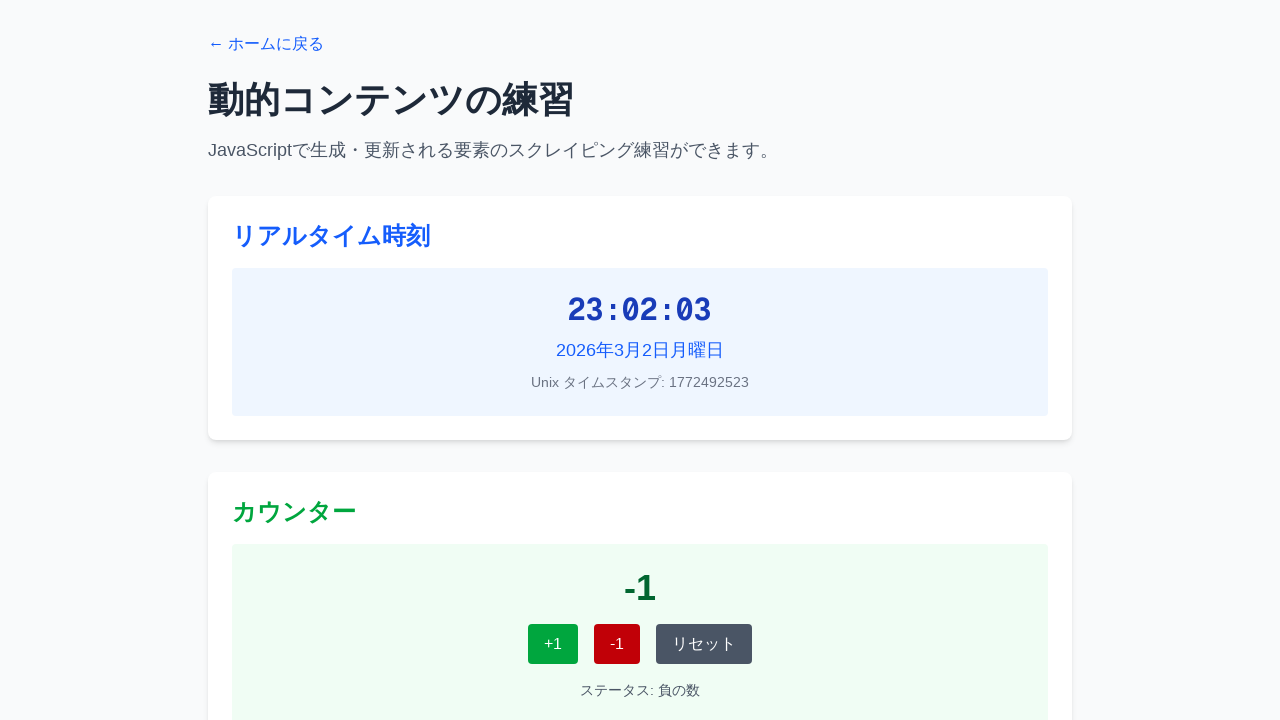

Clicked decrement button (iteration 5/5) at (617, 644) on .decrement-btn
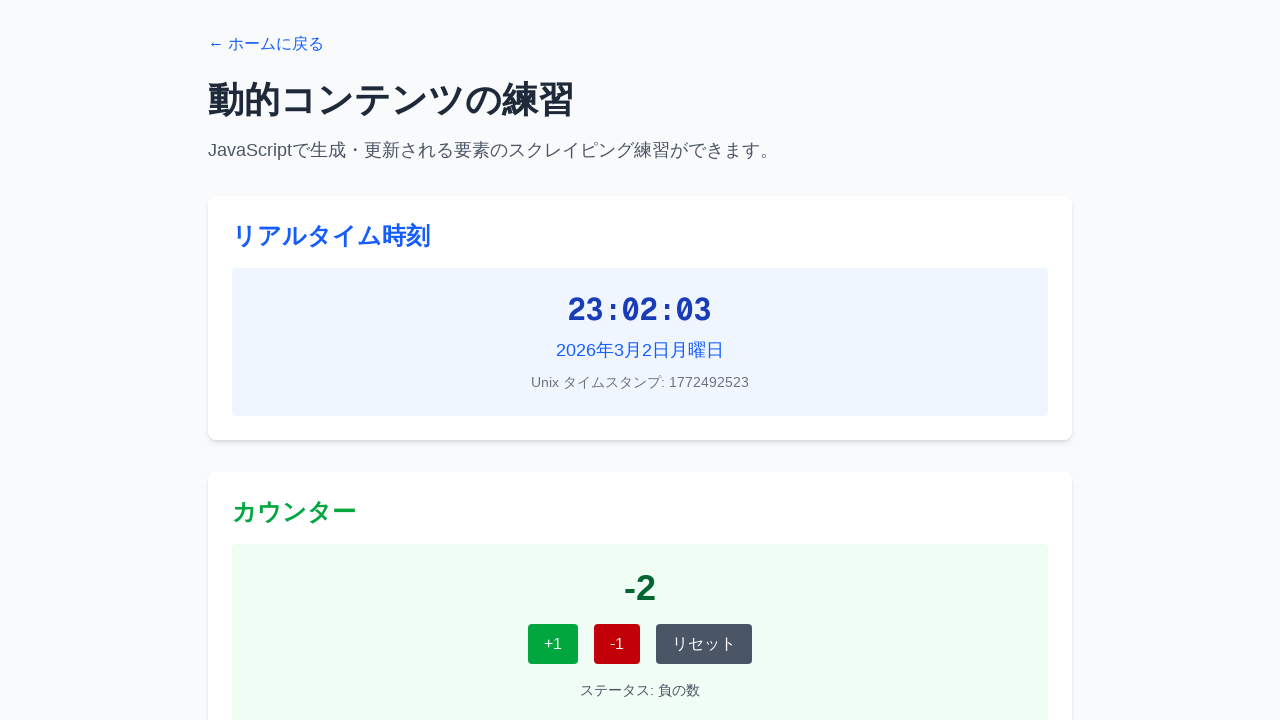

Waited 500ms for counter update
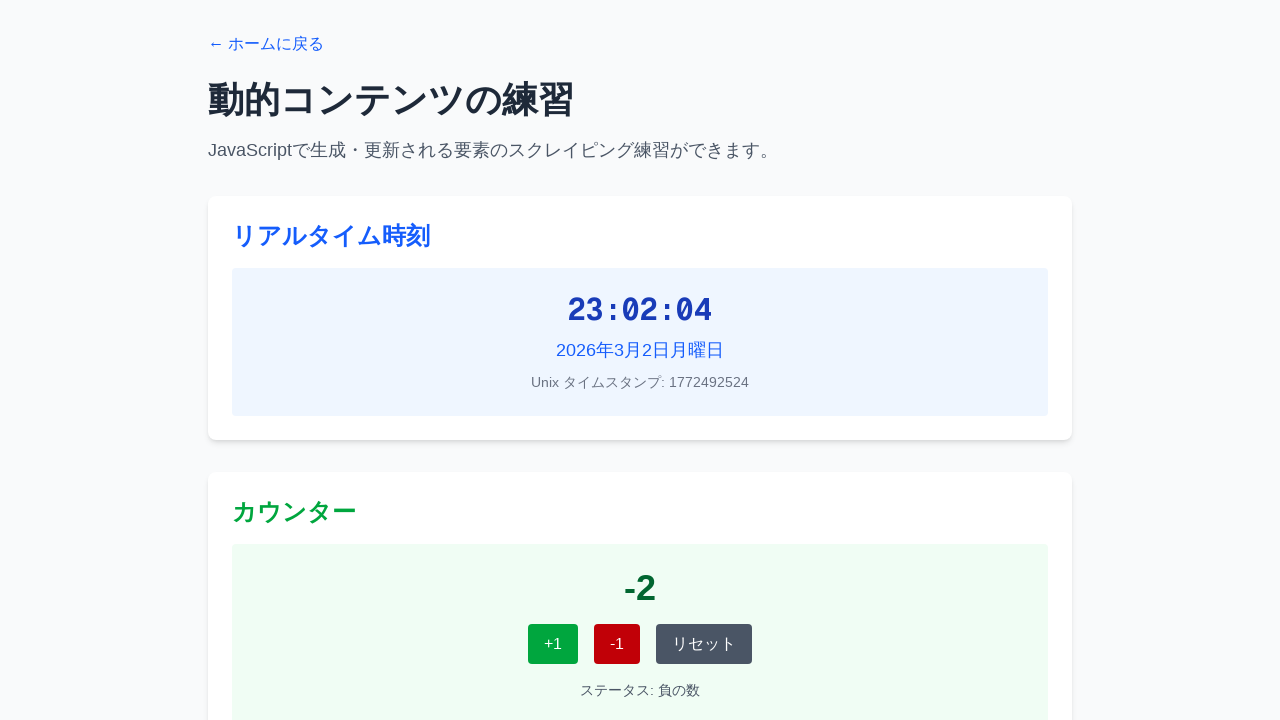

Clicked reset button to reset counter at (704, 644) on .reset-btn
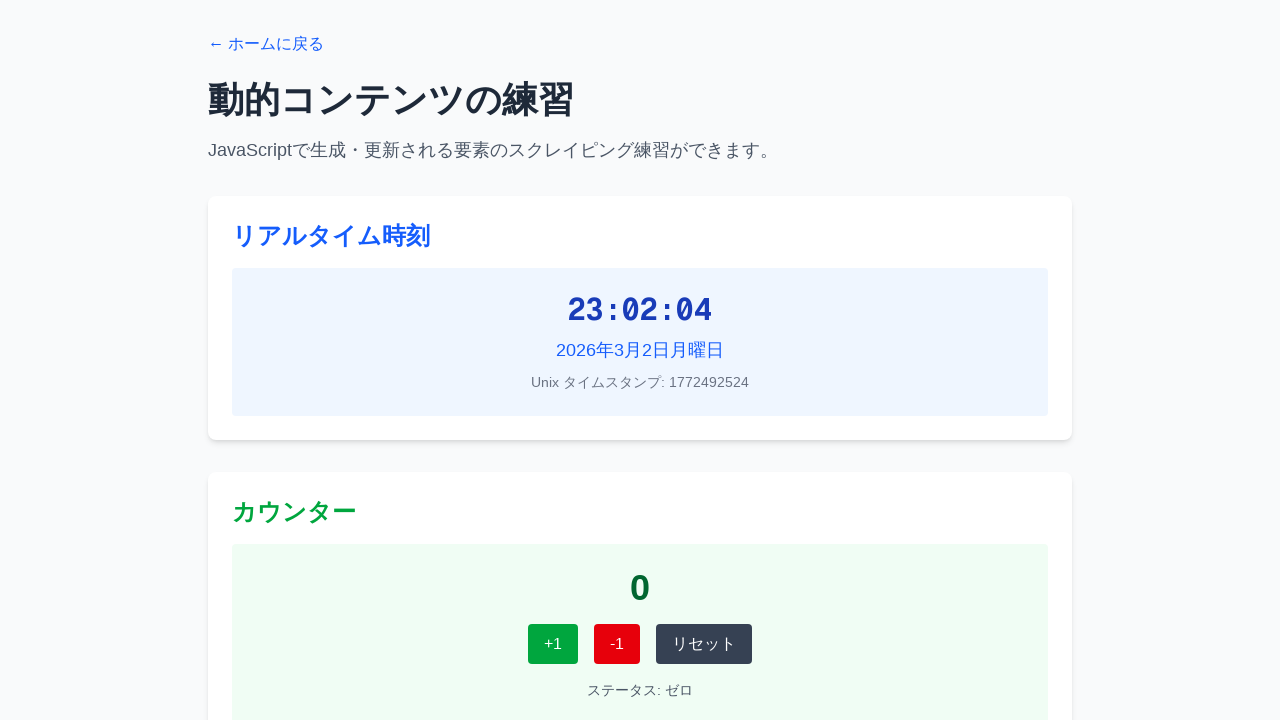

Waited 500ms for counter reset
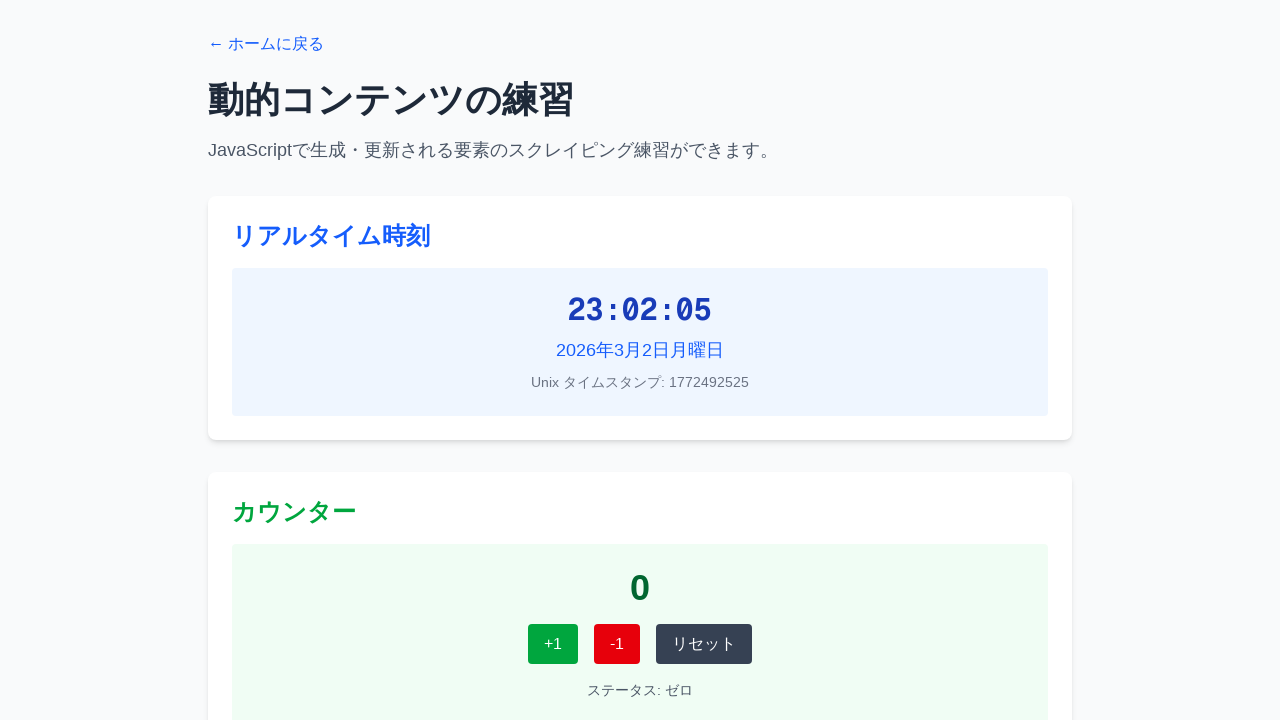

Clicked add item button (iteration 1/3) at (304, 360) on .add-item-btn
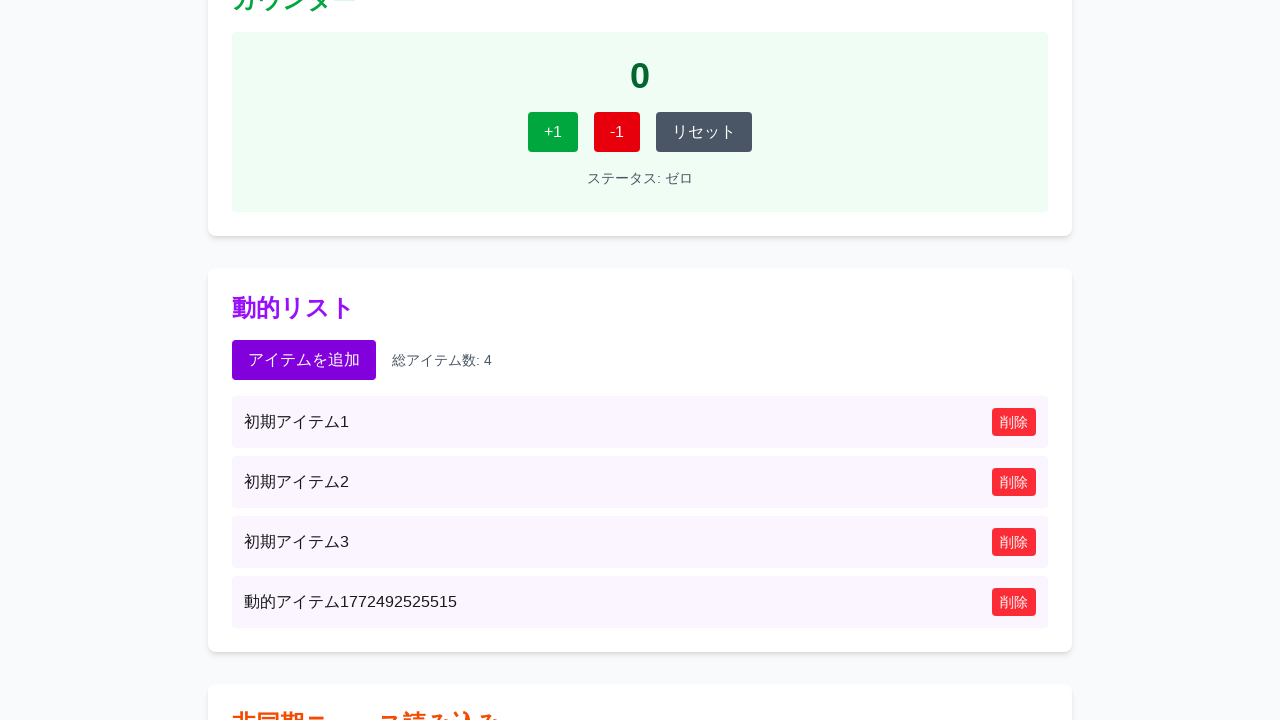

Waited 500ms for item to be added to list
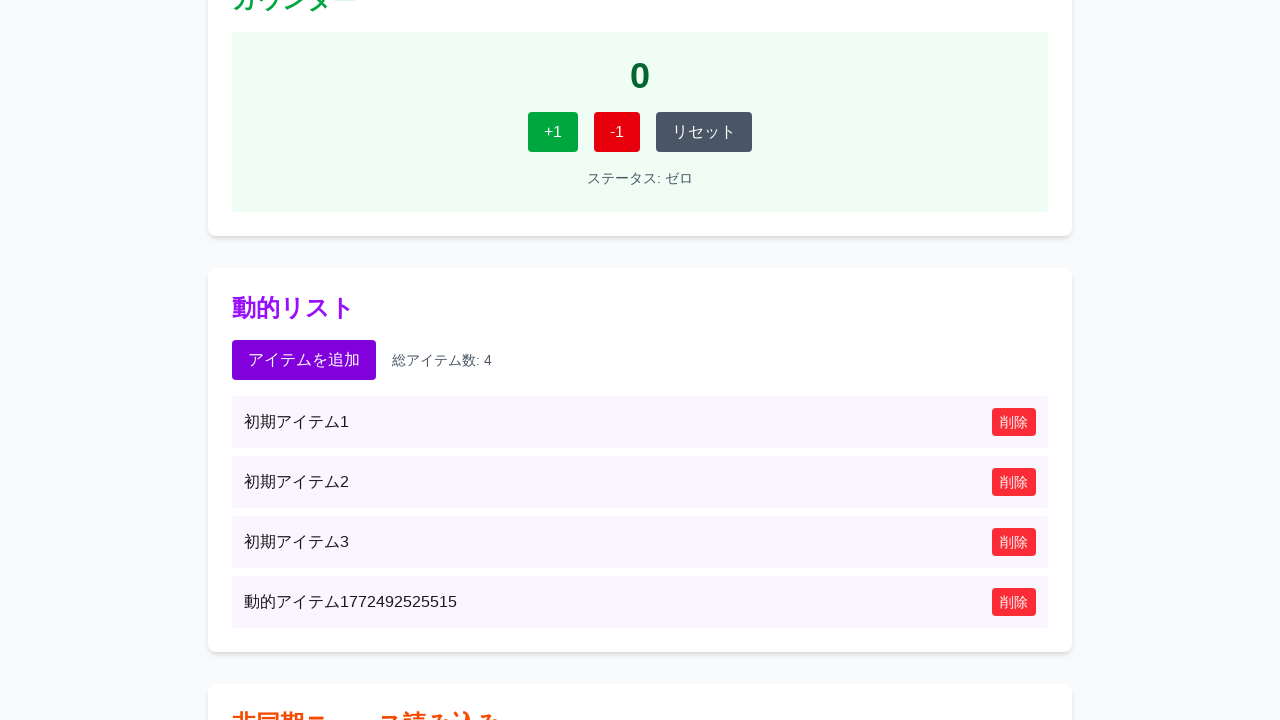

Clicked add item button (iteration 2/3) at (304, 360) on .add-item-btn
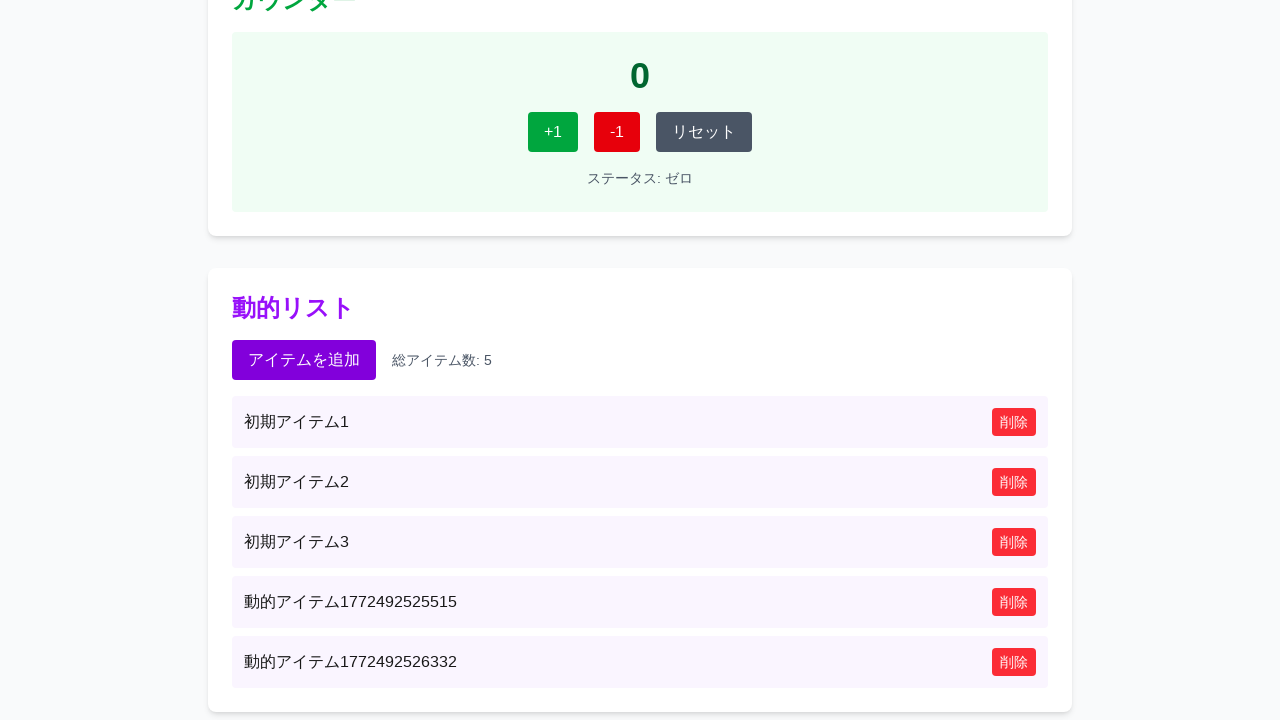

Waited 500ms for item to be added to list
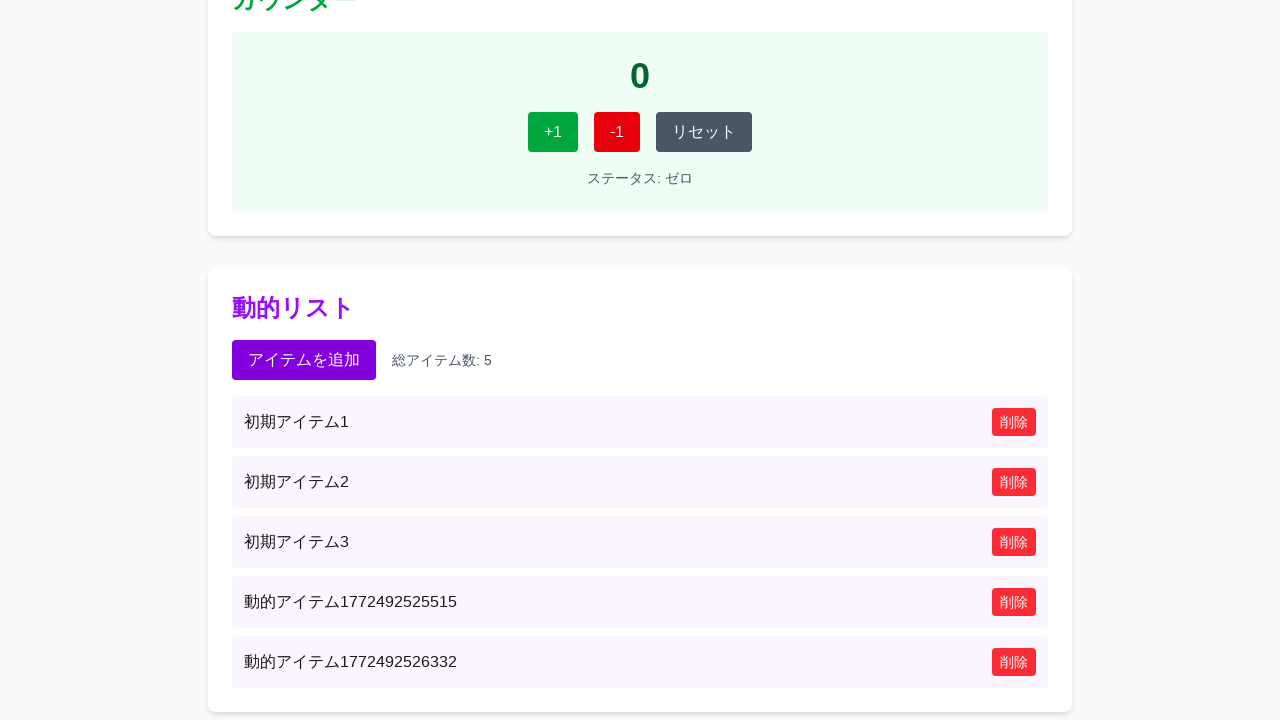

Clicked add item button (iteration 3/3) at (304, 360) on .add-item-btn
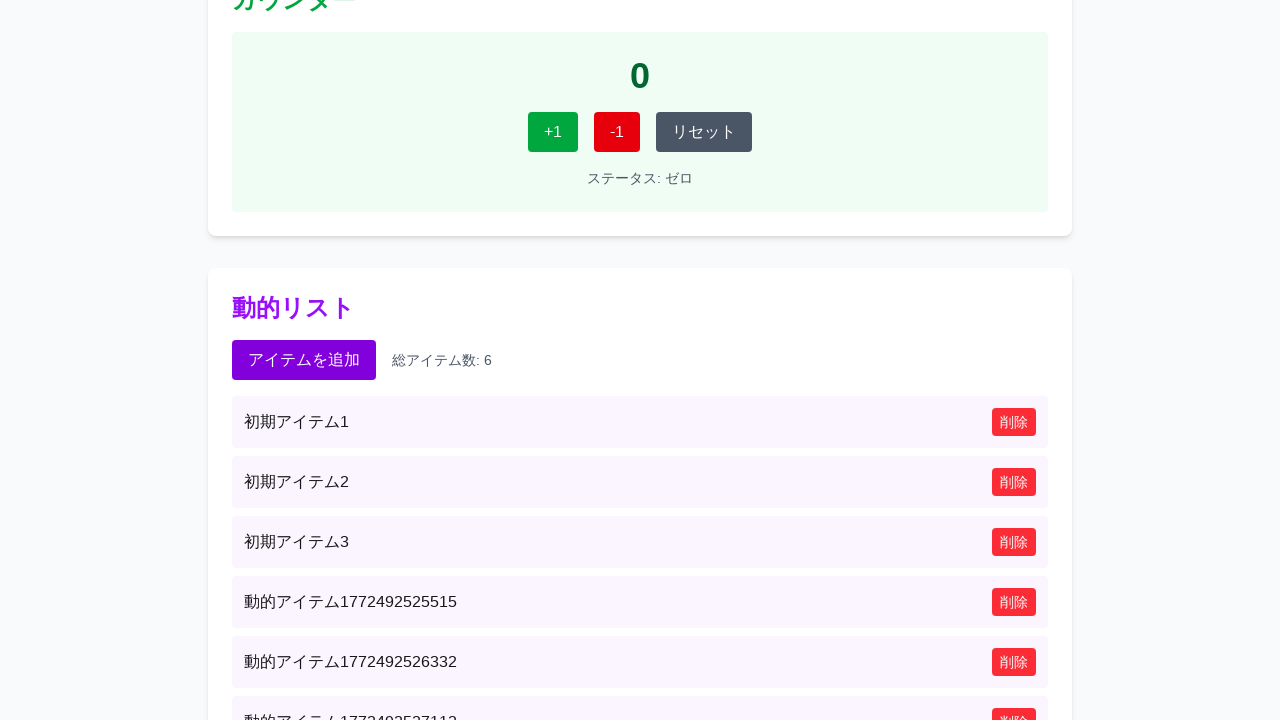

Waited 500ms for item to be added to list
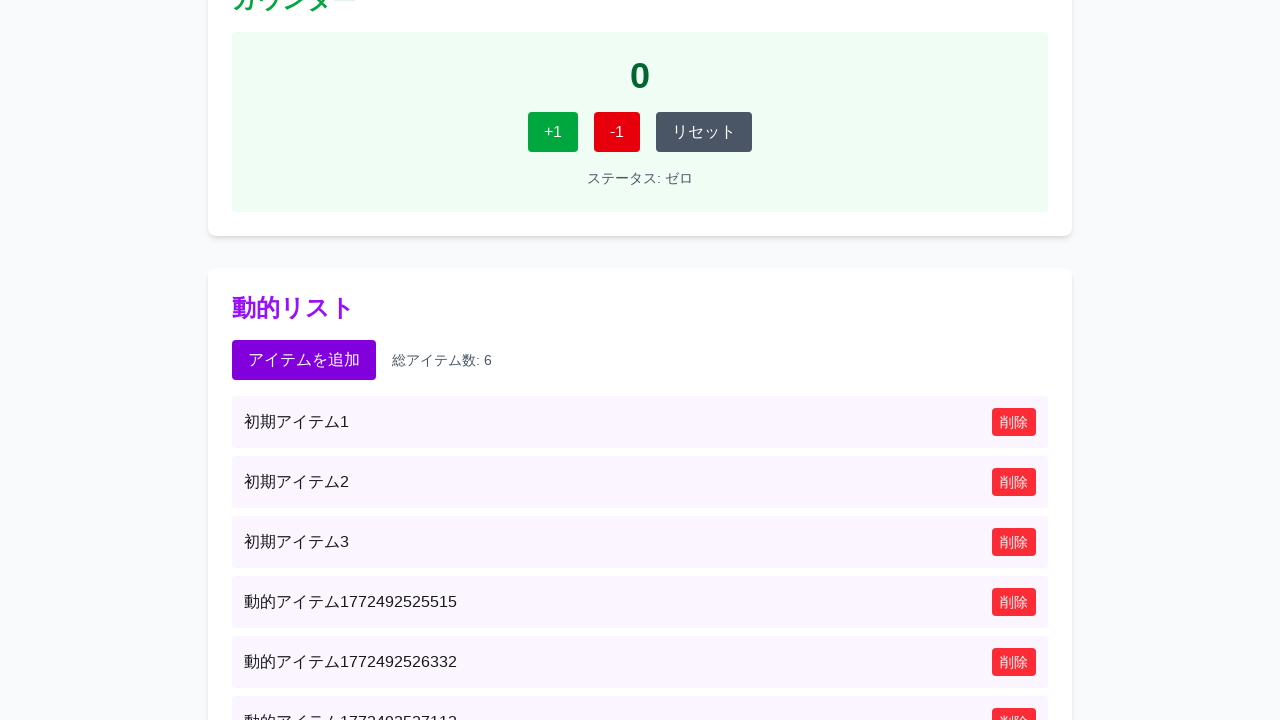

Located first item's remove button in dynamic list
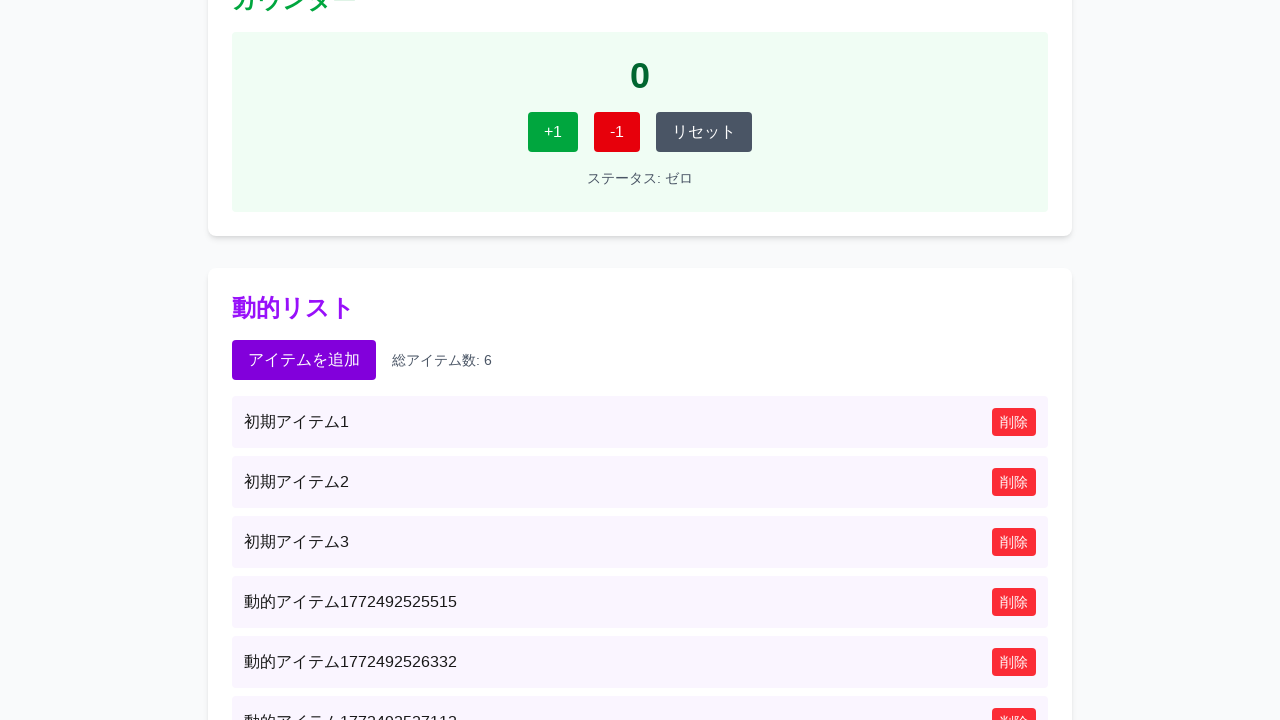

Clicked remove button for first item at (1014, 422) on .dynamic-item >> nth=0 >> .remove-btn
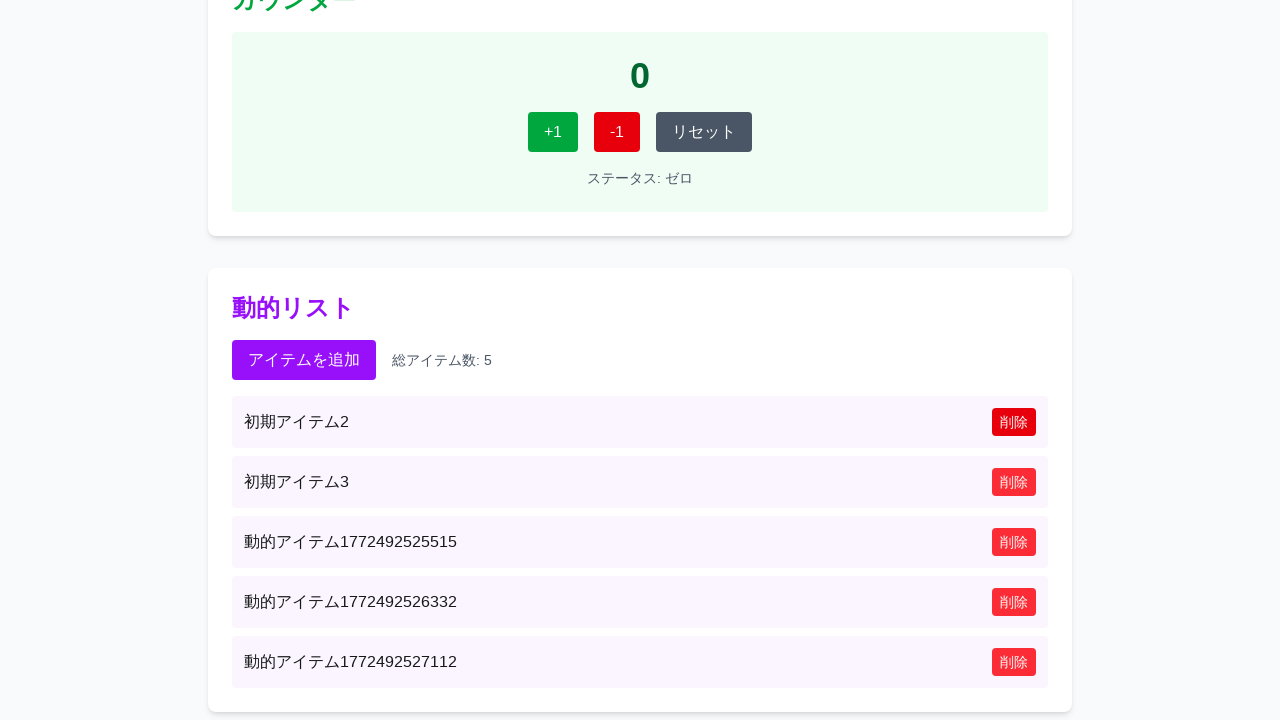

Waited 500ms for item to be removed from list
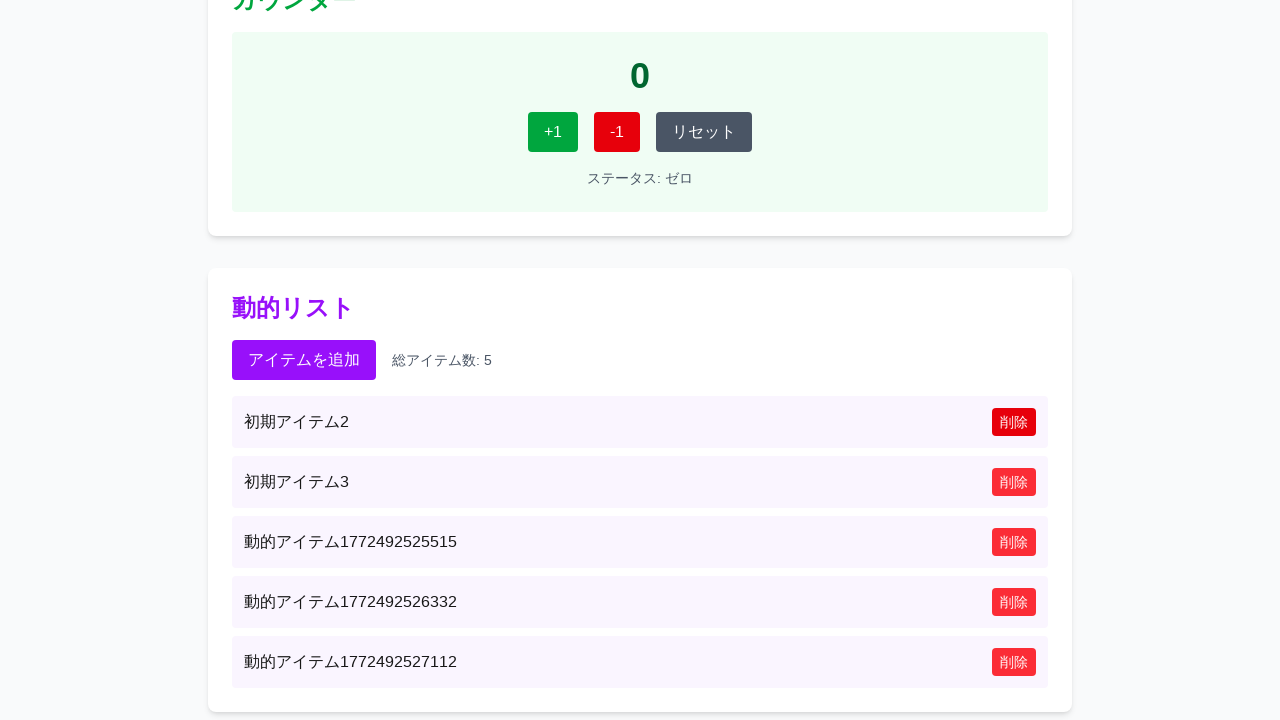

Clicked load more button to fetch additional news at (304, 360) on .load-more-btn
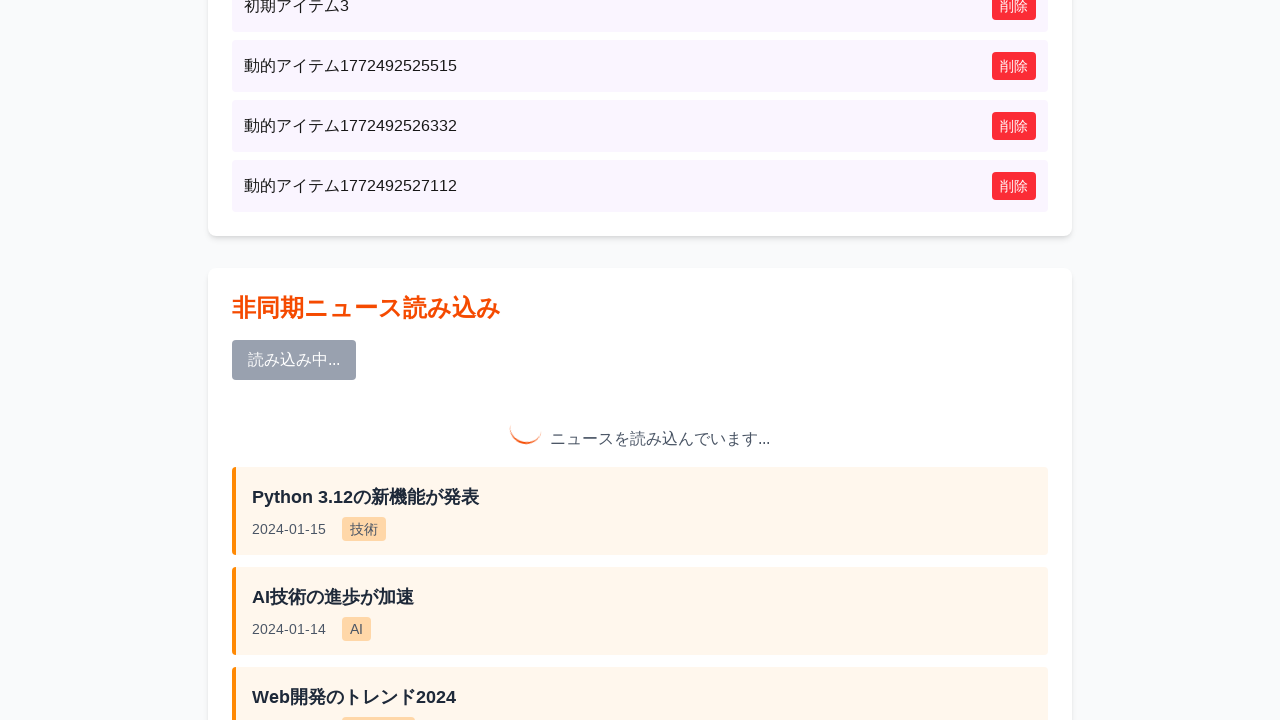

Waited 2000ms for asynchronous news content to load
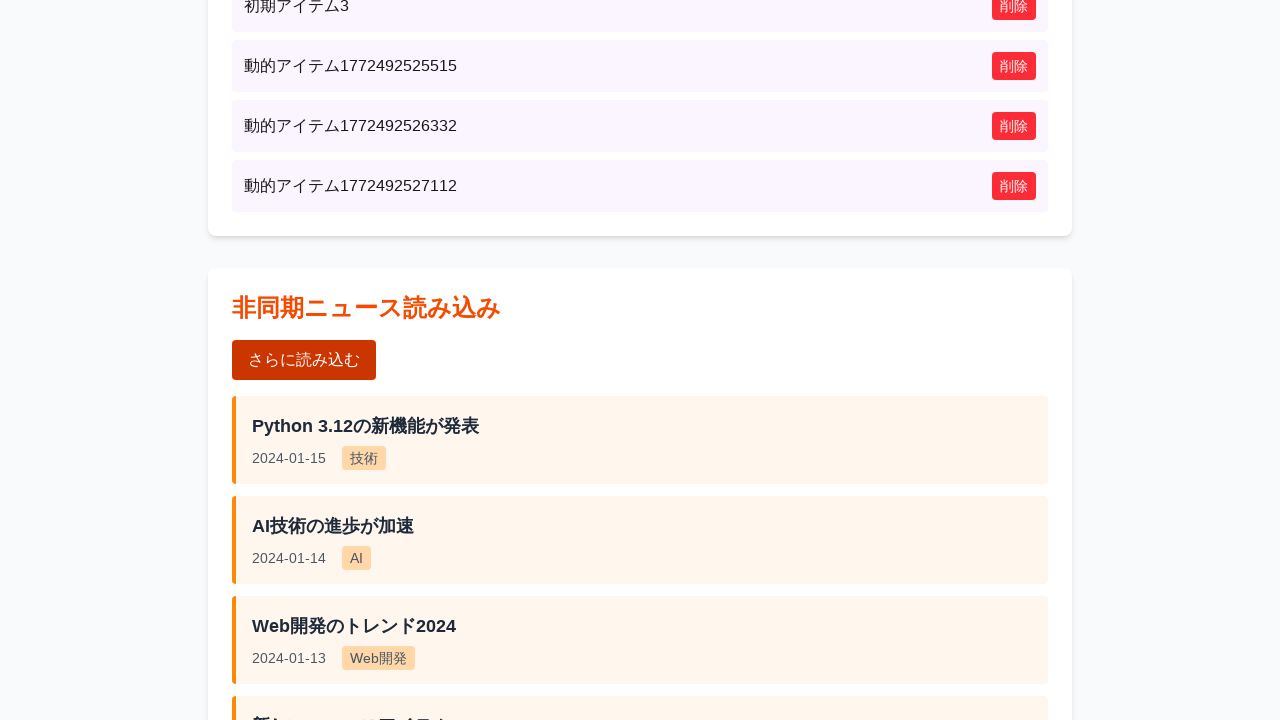

Clicked checkbox to show conditional message at (238, 360) on input[type='checkbox']
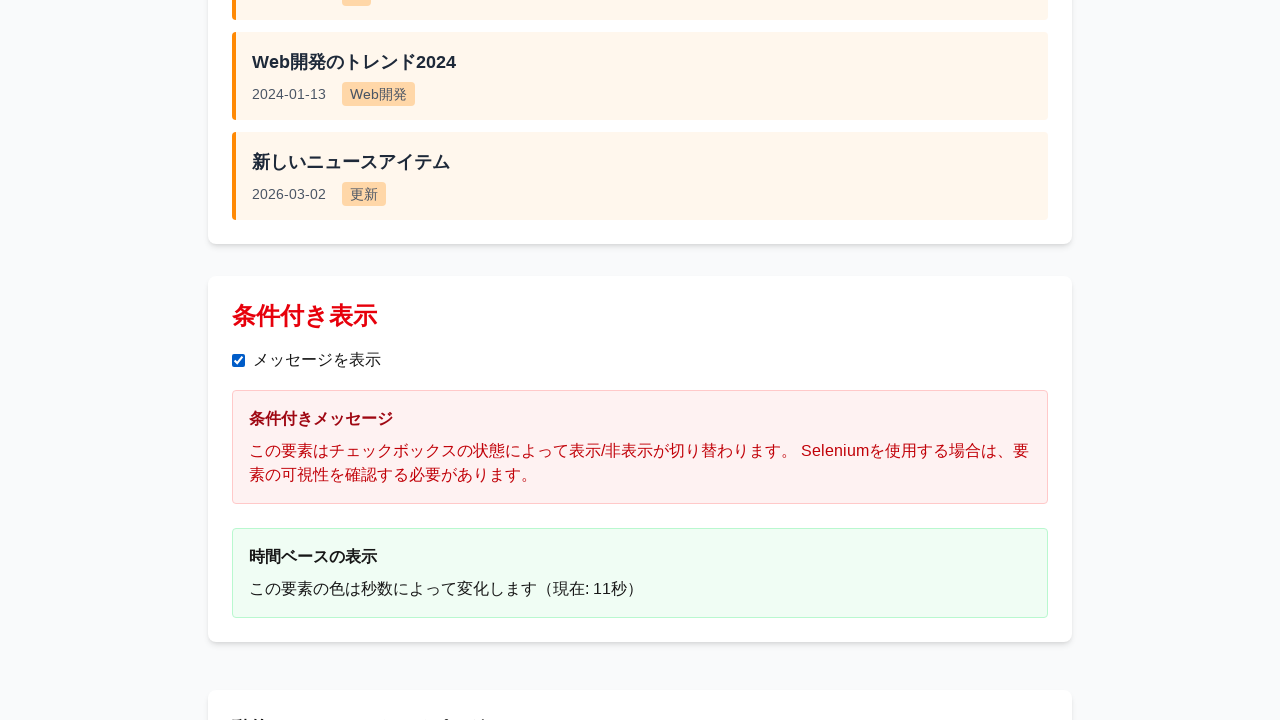

Waited 500ms for conditional visibility change
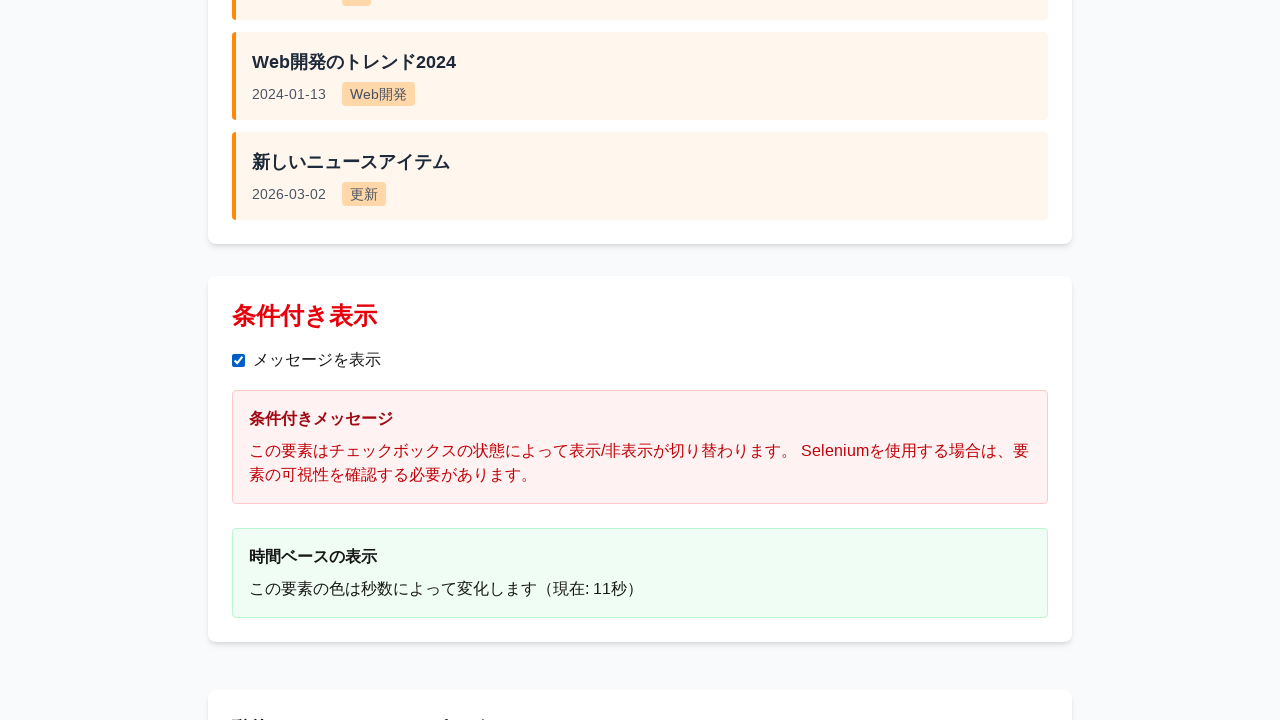

Clicked checkbox to hide conditional message at (238, 360) on input[type='checkbox']
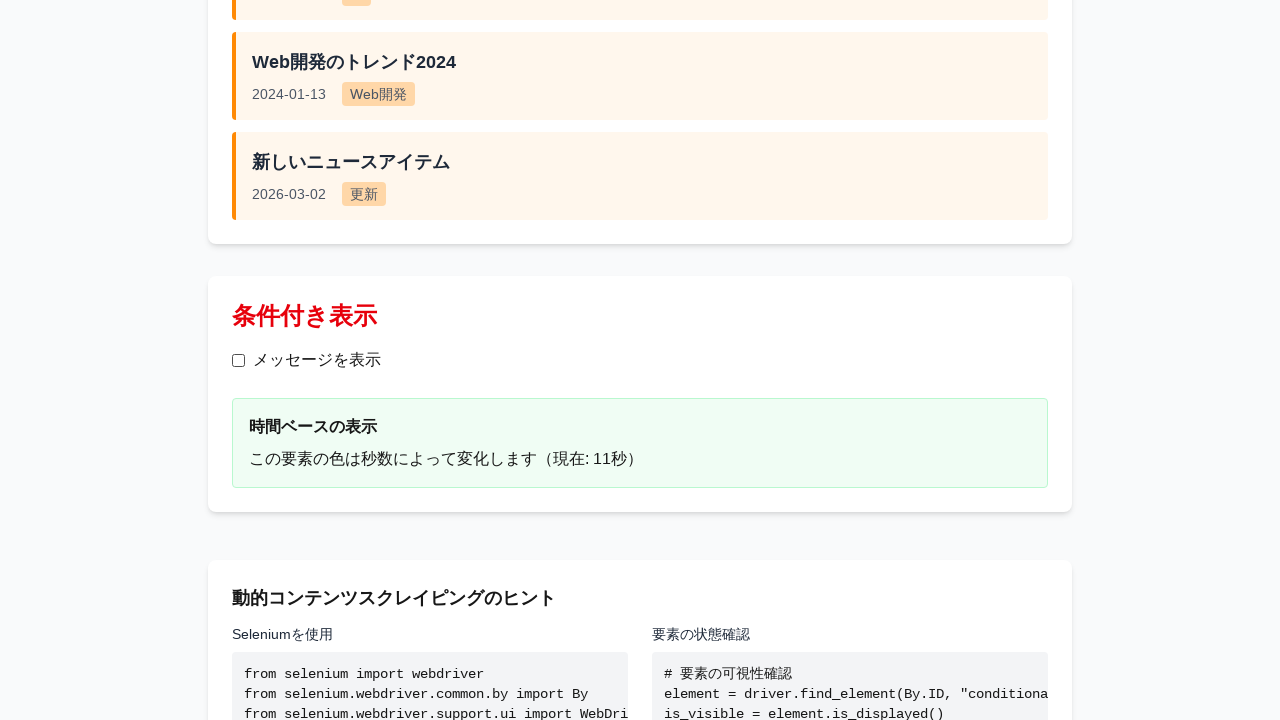

Waited 500ms for conditional visibility change
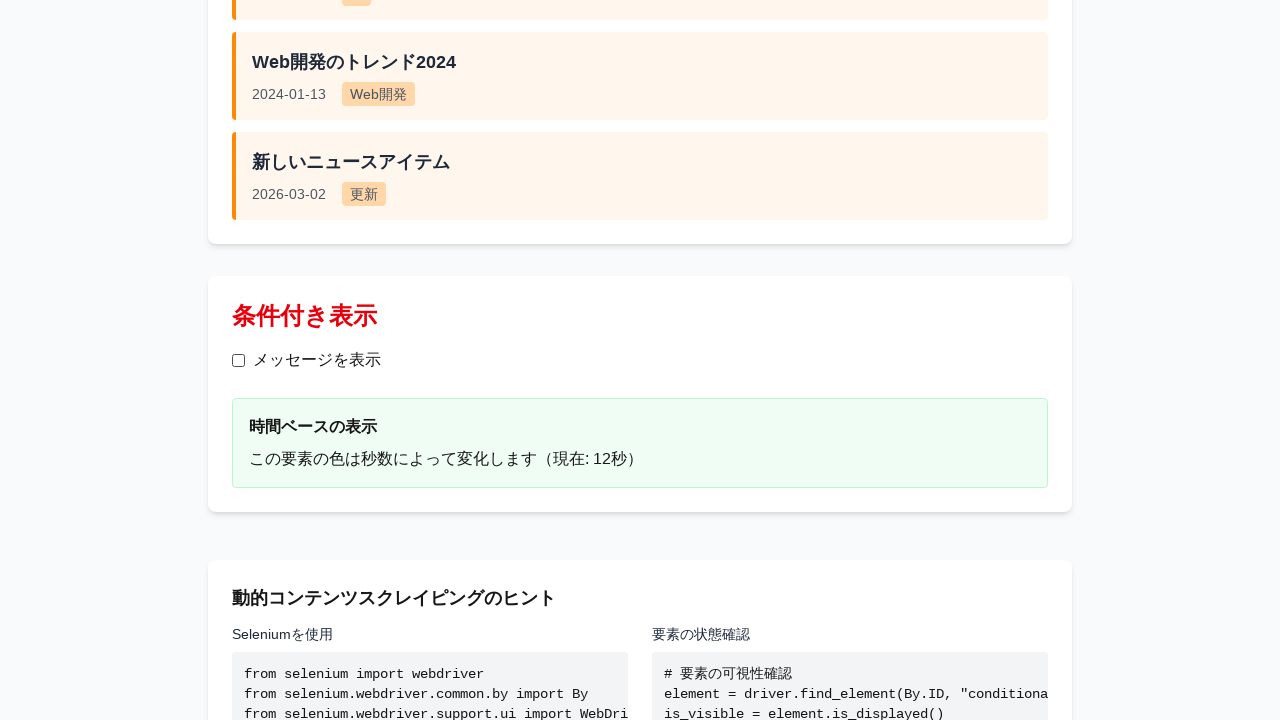

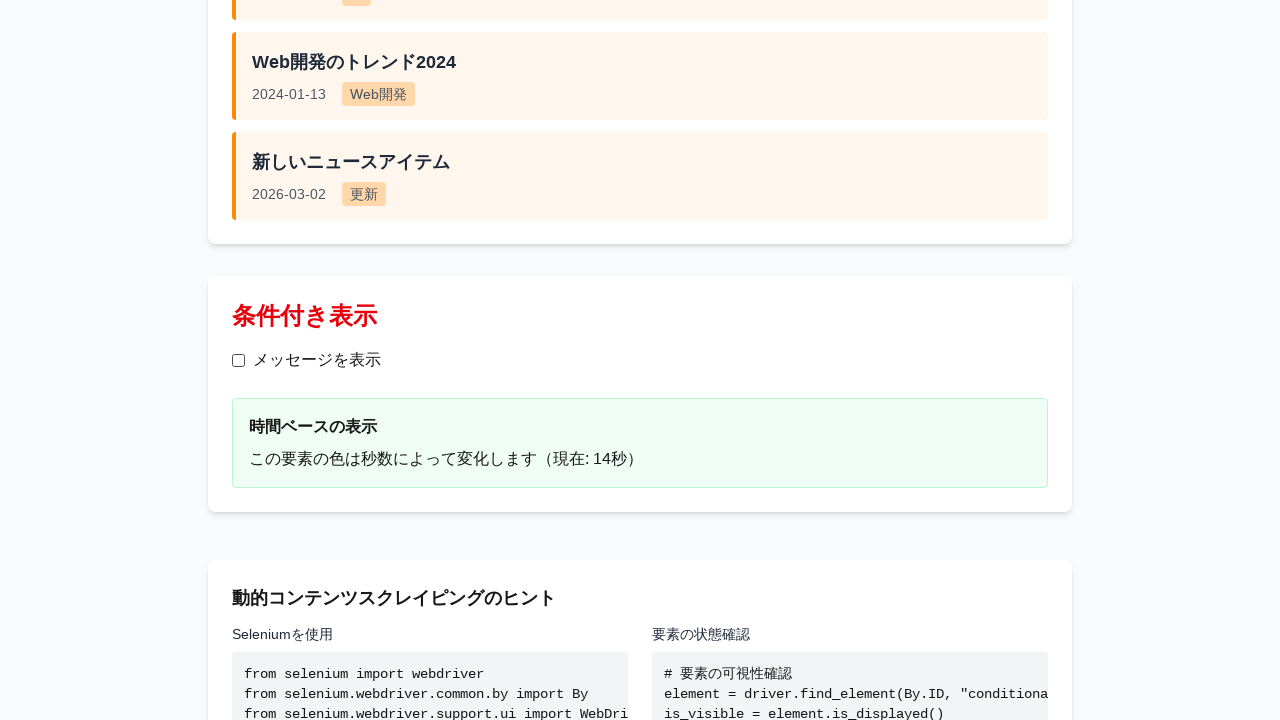